Tests an explicit wait scenario where the script waits for a price element to show "$100", then clicks a book button, performs a mathematical calculation based on a displayed value, enters the result in a text field, and submits the form.

Starting URL: http://suninjuly.github.io/explicit_wait2.html

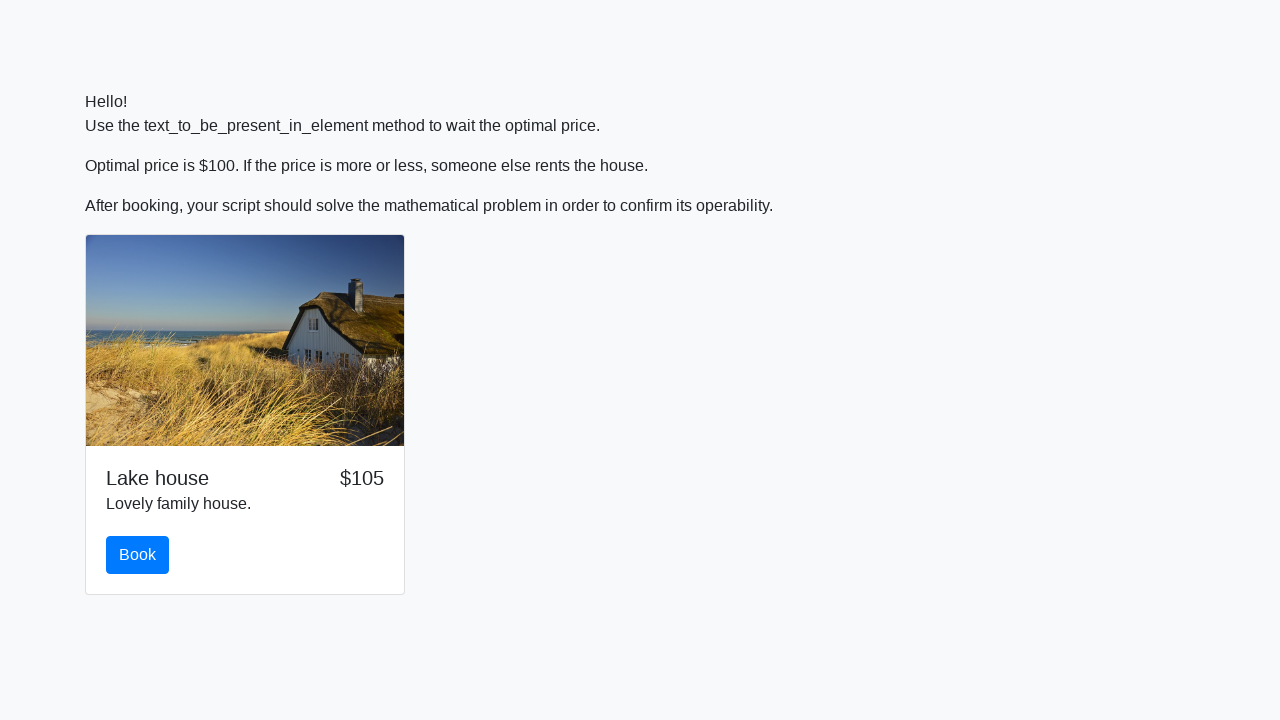

Waited for price element to display '$100'
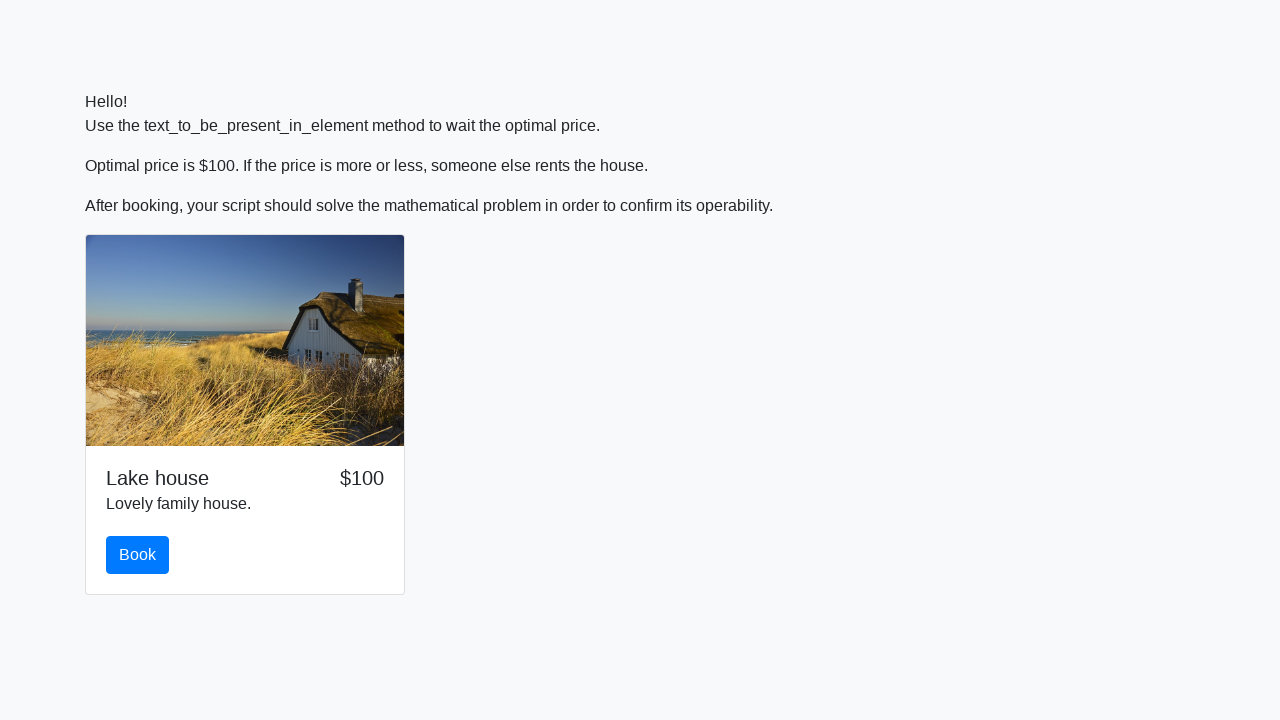

Clicked the book button at (138, 555) on #book
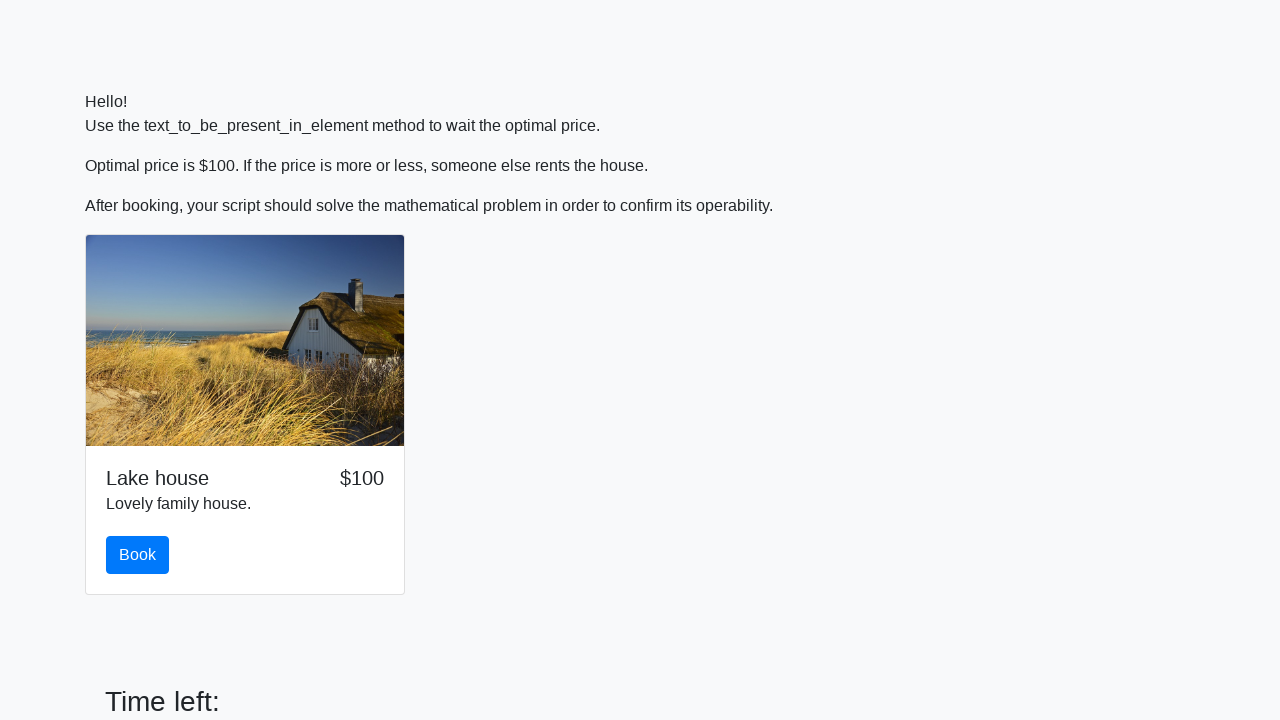

Retrieved input value from the page
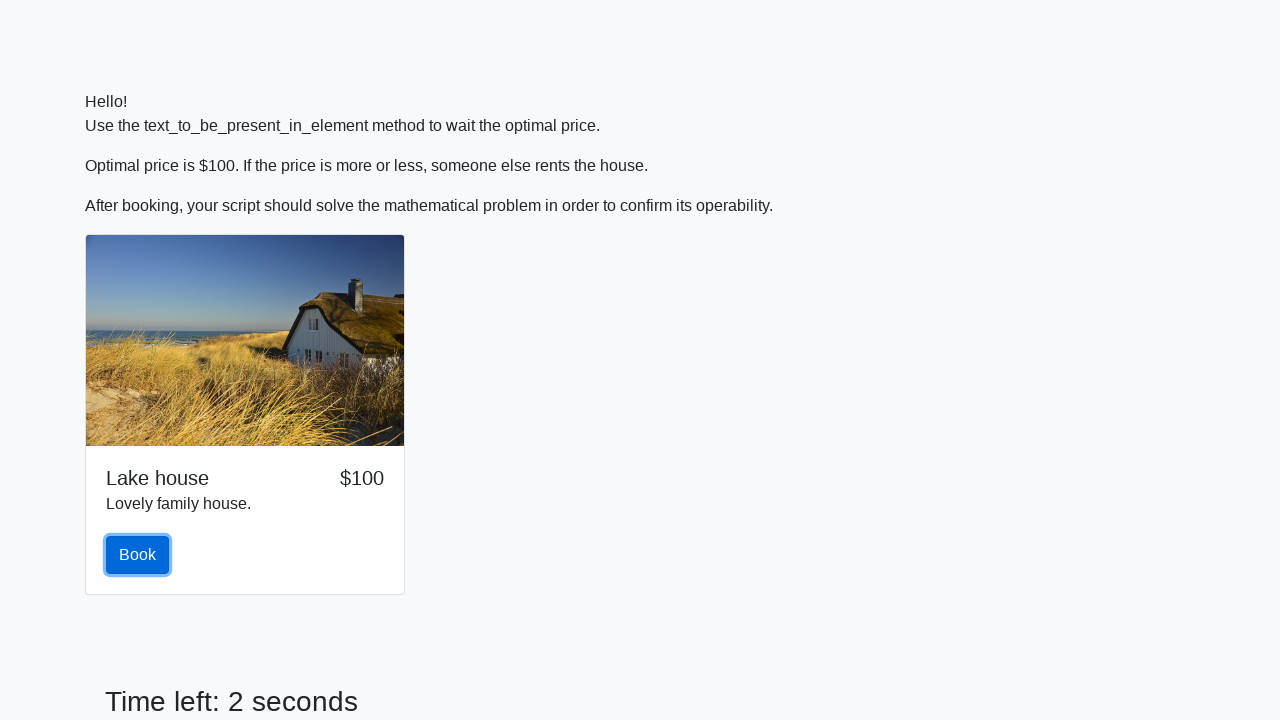

Calculated mathematical result: 2.4813619510985157
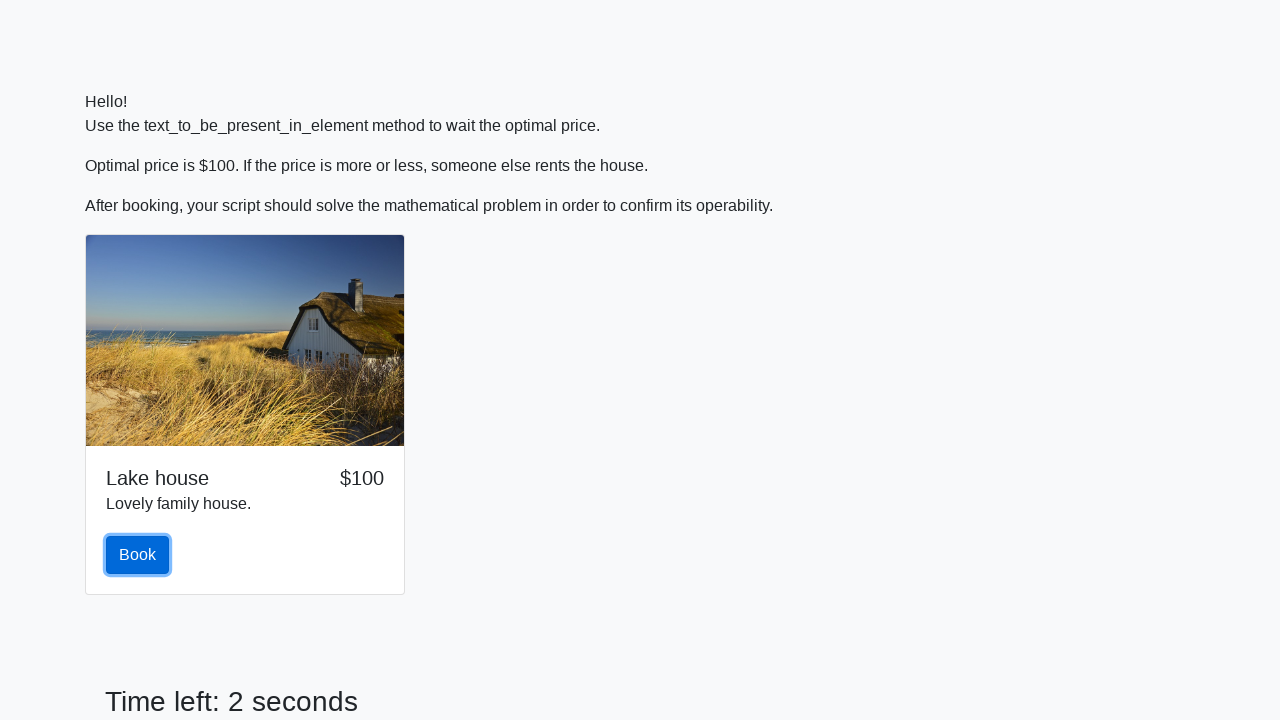

Entered calculated value into text field on input[name='text']
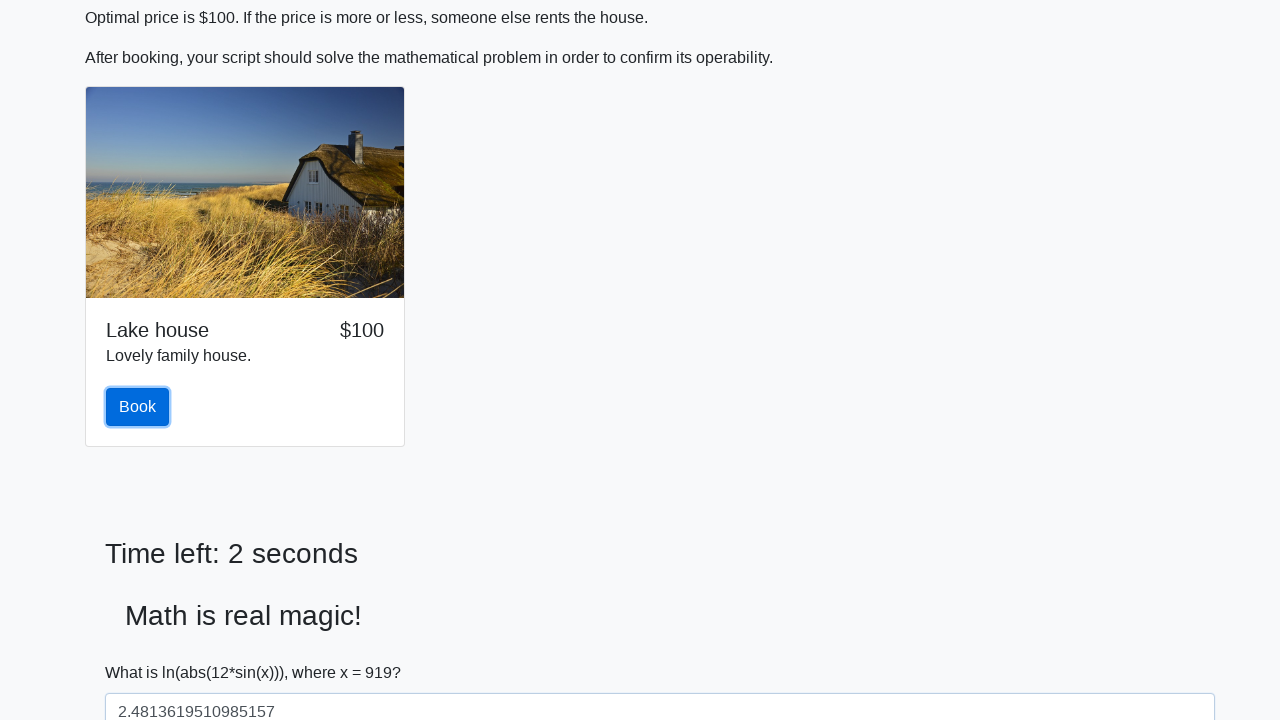

Clicked the solve/submit button at (143, 651) on #solve
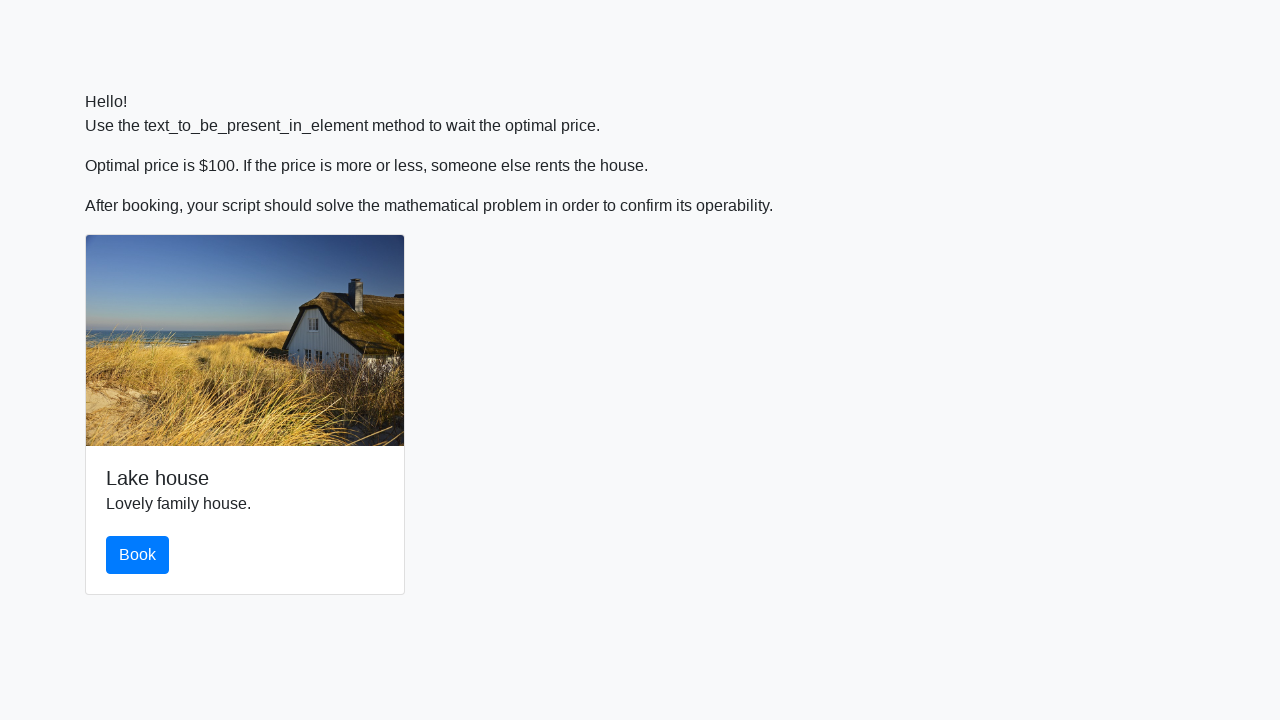

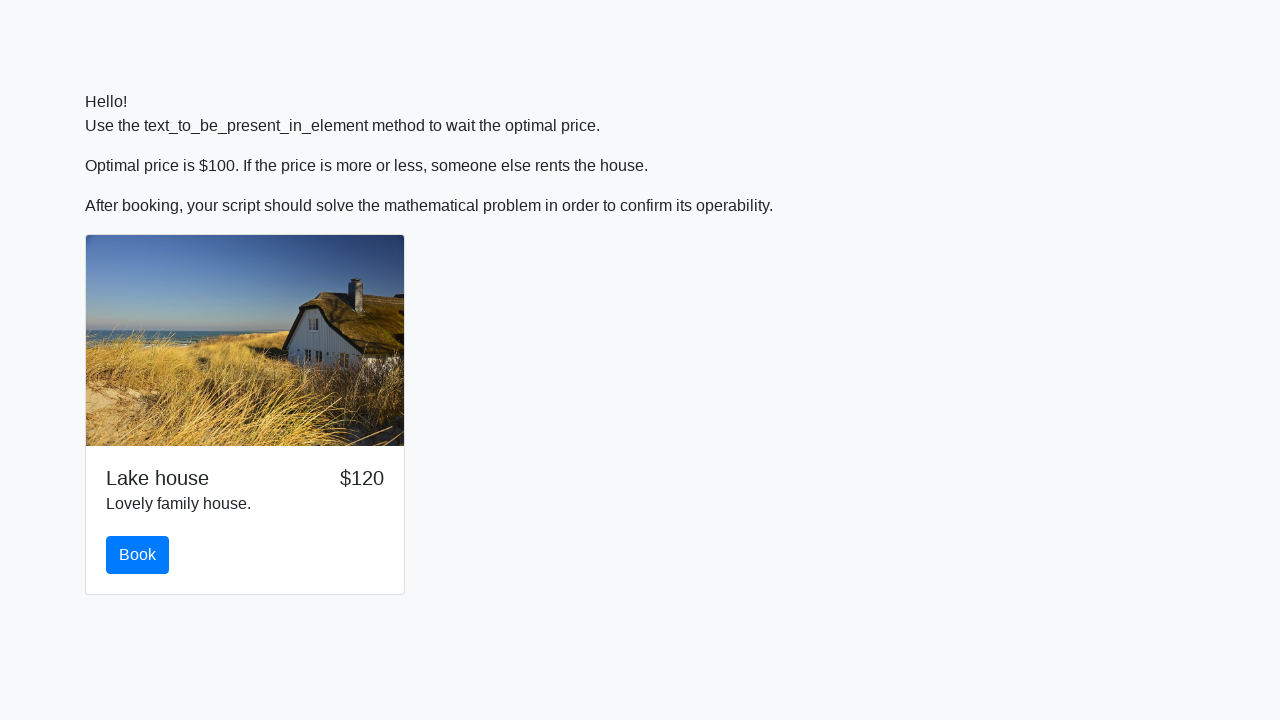